Tests GreensTech navigation by hovering over Courses and Data Warehousing menus

Starting URL: http://greenstech.in/selenium-course-content.html

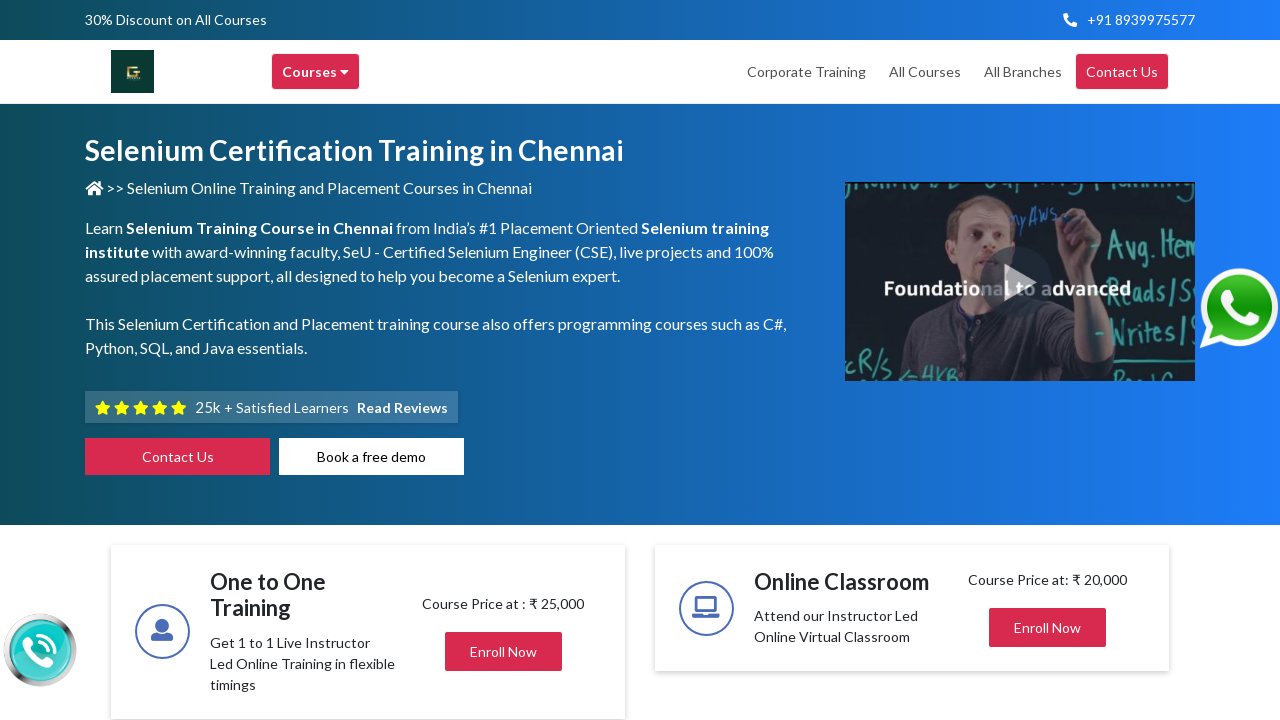

Hovered over Courses menu at (316, 72) on xpath=//div[text()='Courses ']
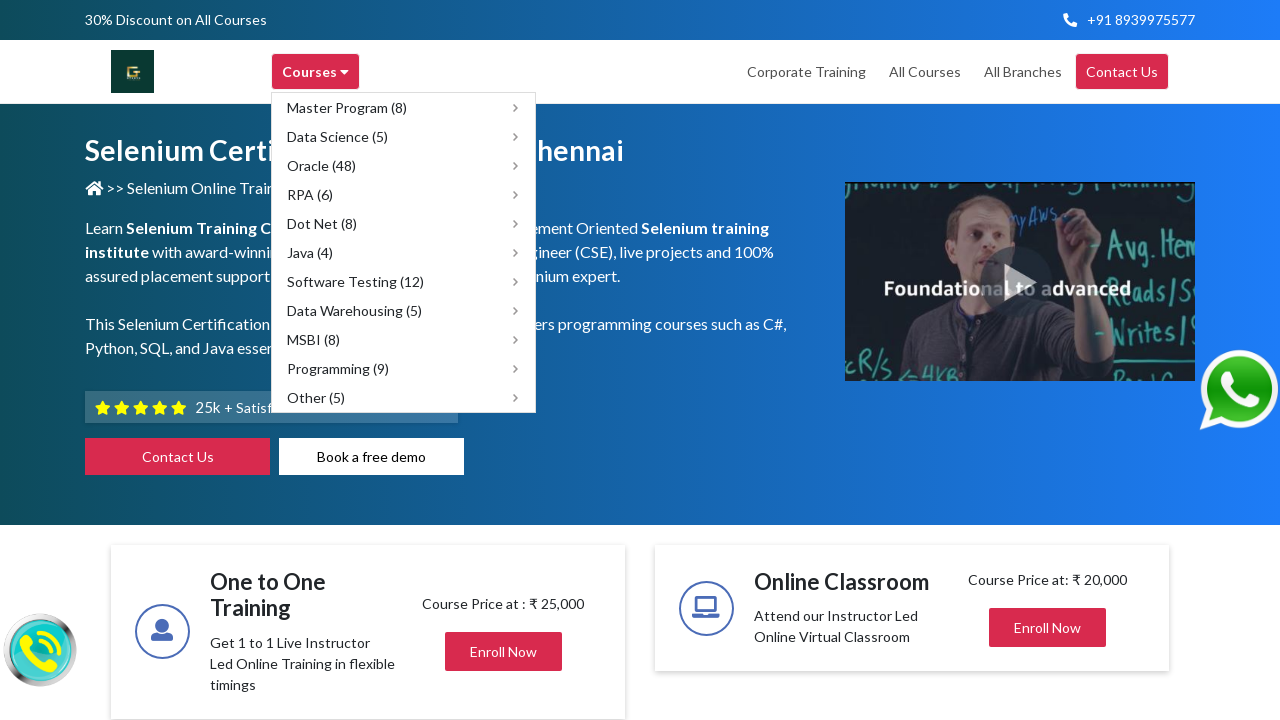

Hovered over Data Warehousing submenu at (354, 310) on xpath=//span[text()='Data Warehousing (5)']
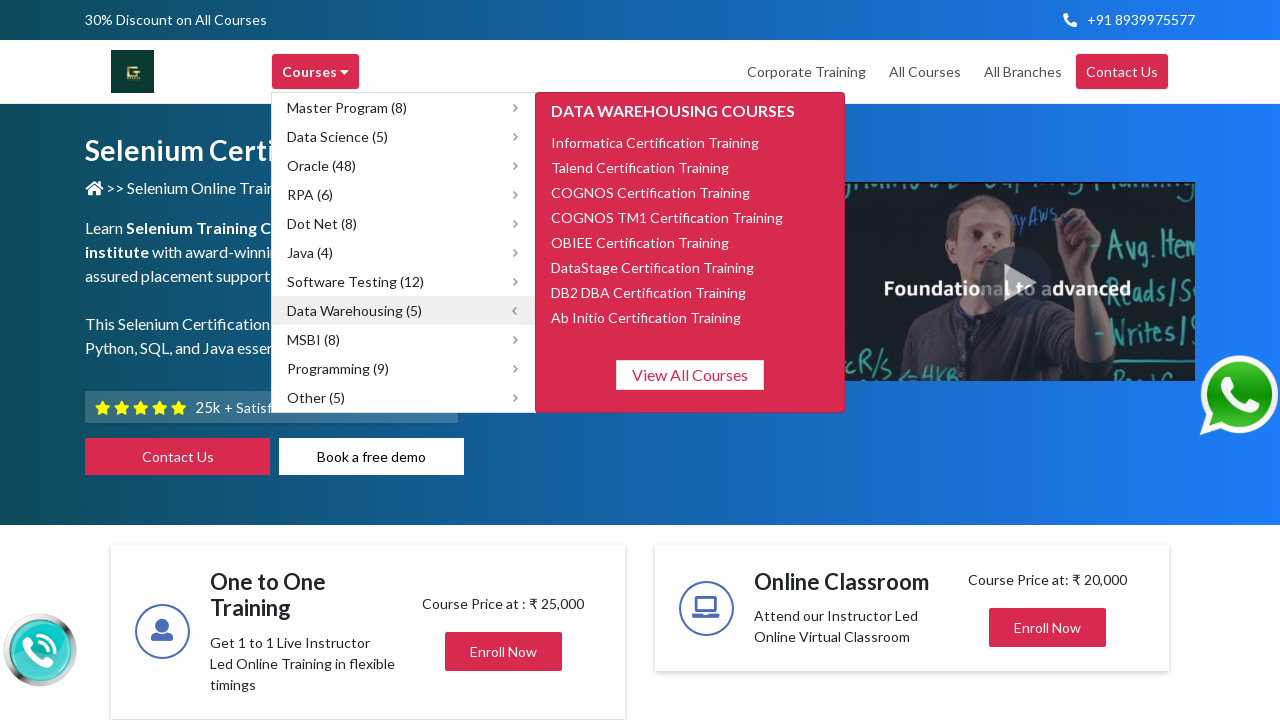

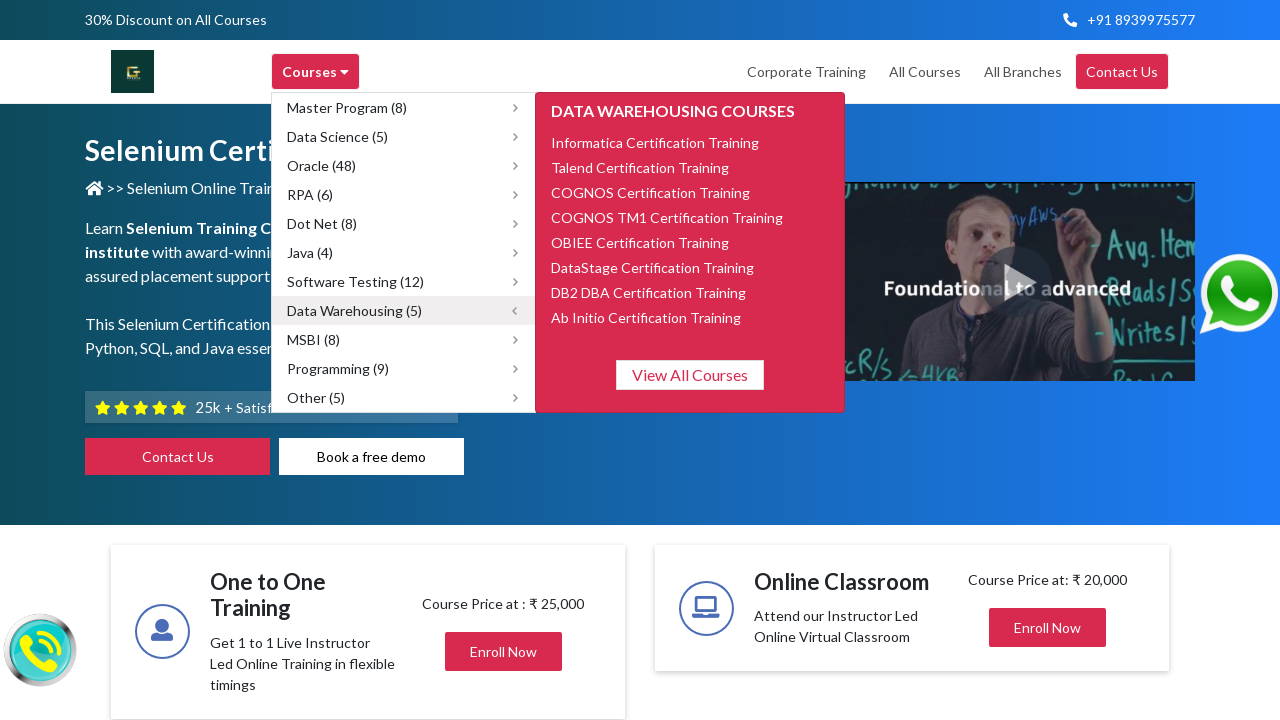